Navigates to RedBus website and takes a screenshot

Starting URL: https://www.redbus.in/bus-tickets

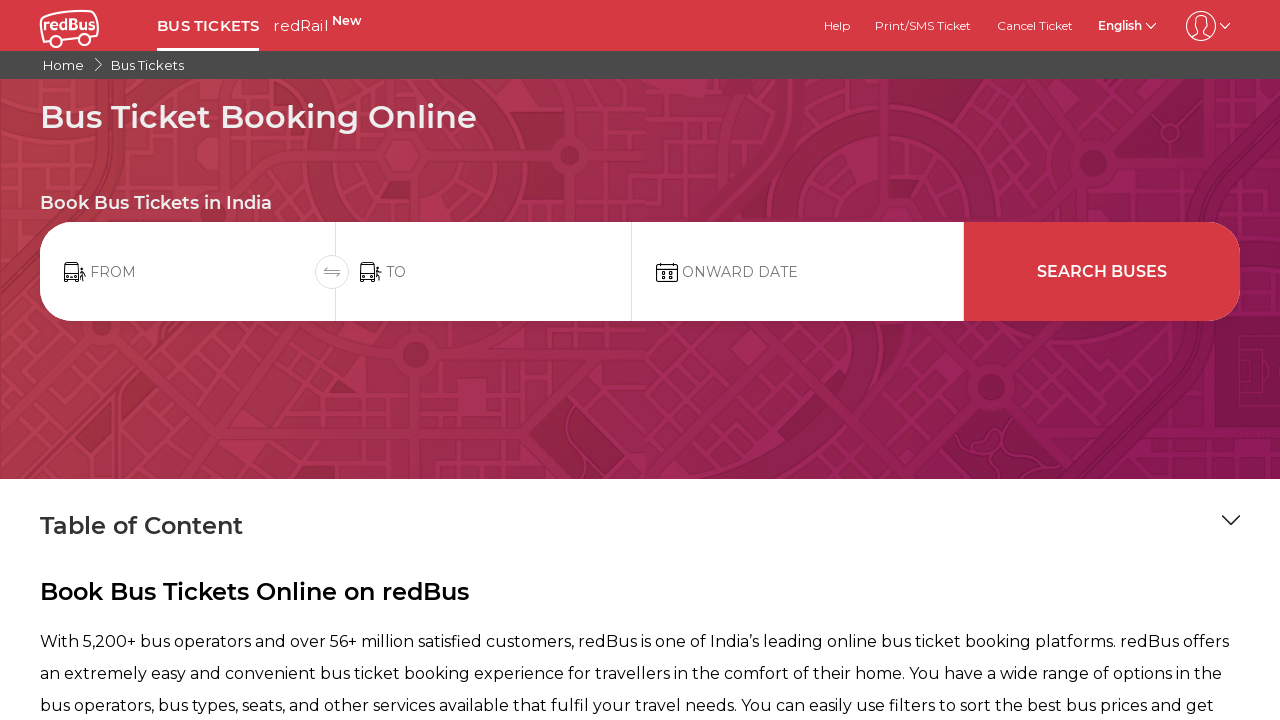

Took screenshot of RedBus homepage at https://www.redbus.in/bus-tickets
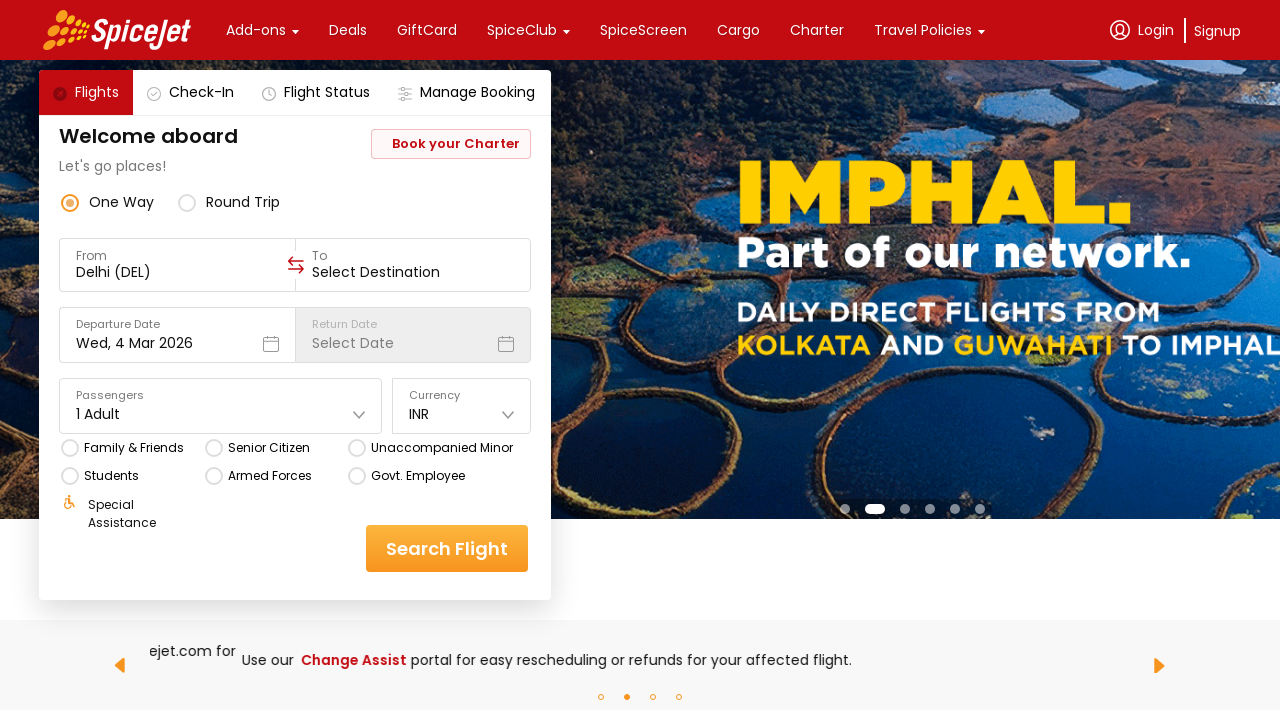

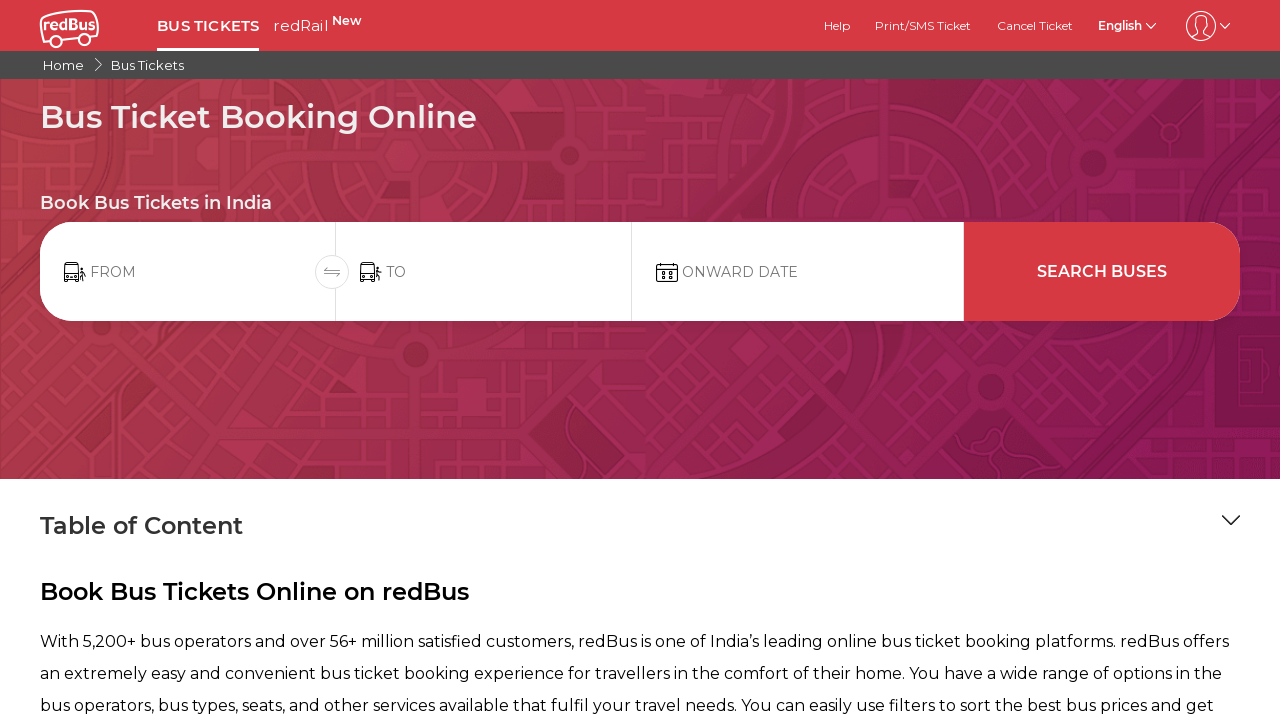